Tests a more resilient approach to switching between multiple browser windows by storing the original window handle first, then finding the new window by comparing handles, and verifying page titles after switching.

Starting URL: http://the-internet.herokuapp.com/windows

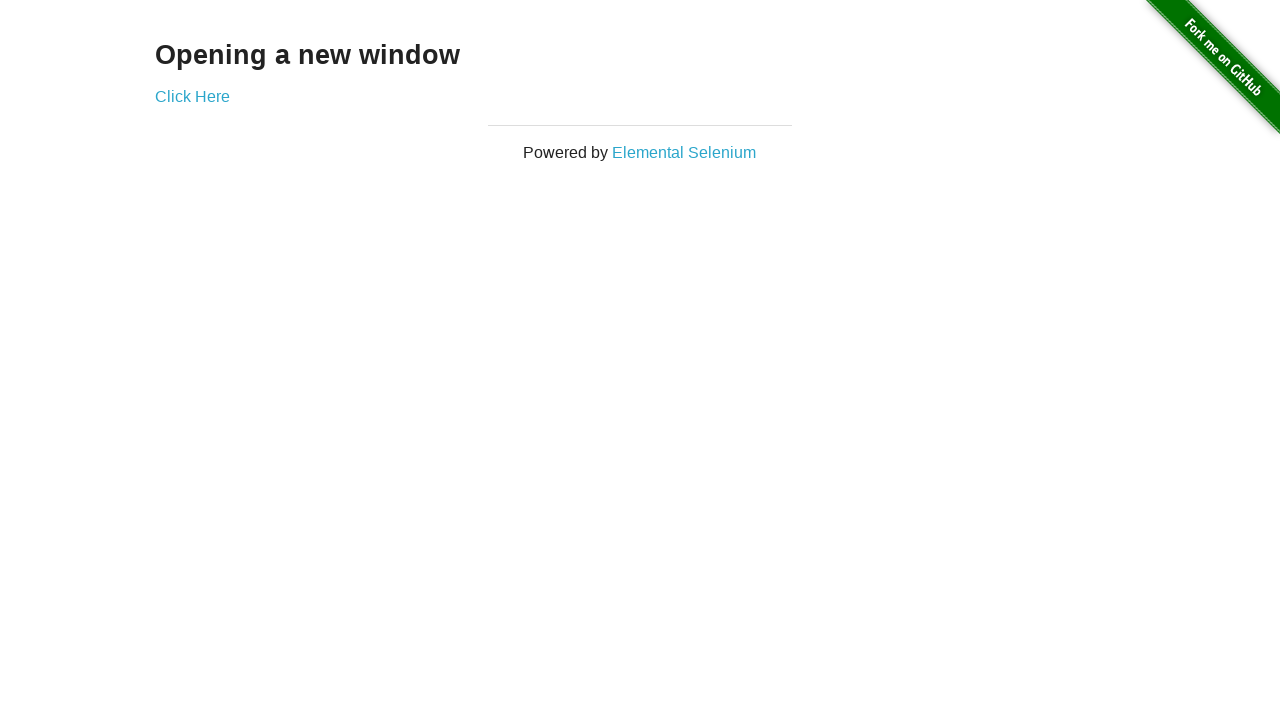

Stored reference to the first page
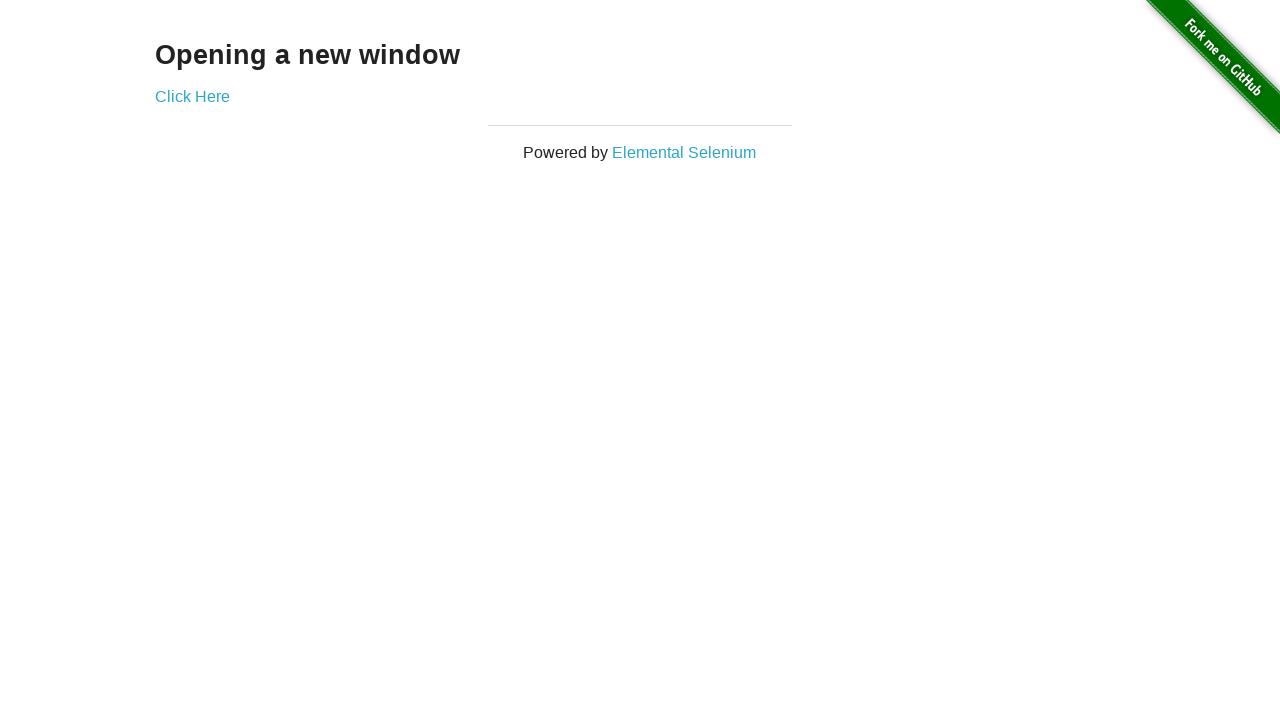

Clicked the link to open a new window at (192, 96) on .example a
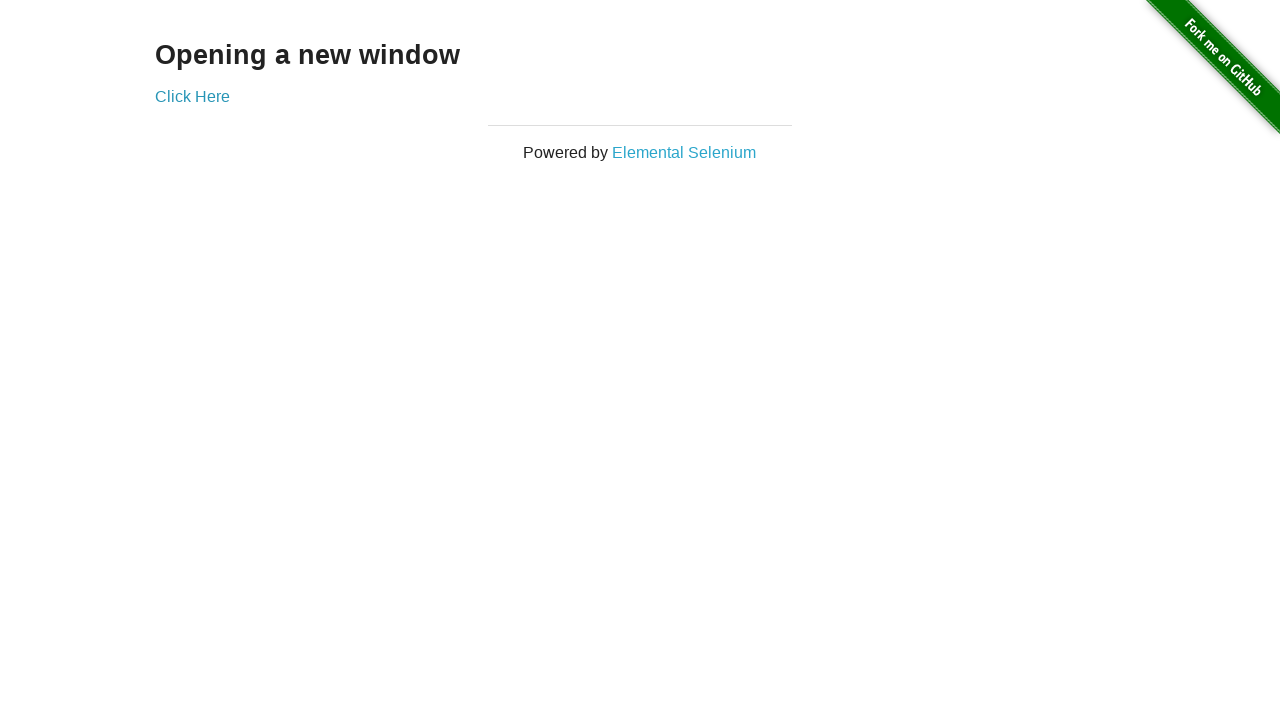

Waited 1000ms for new window to open
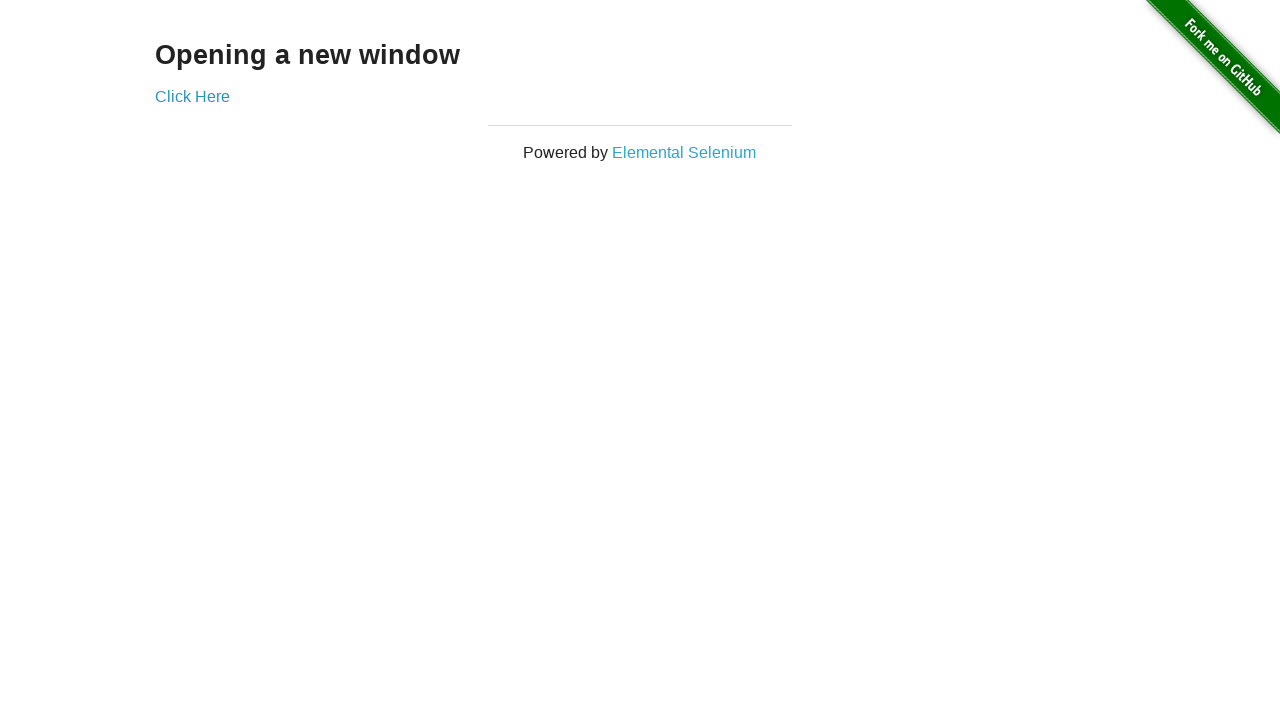

Found the new page by comparing handles
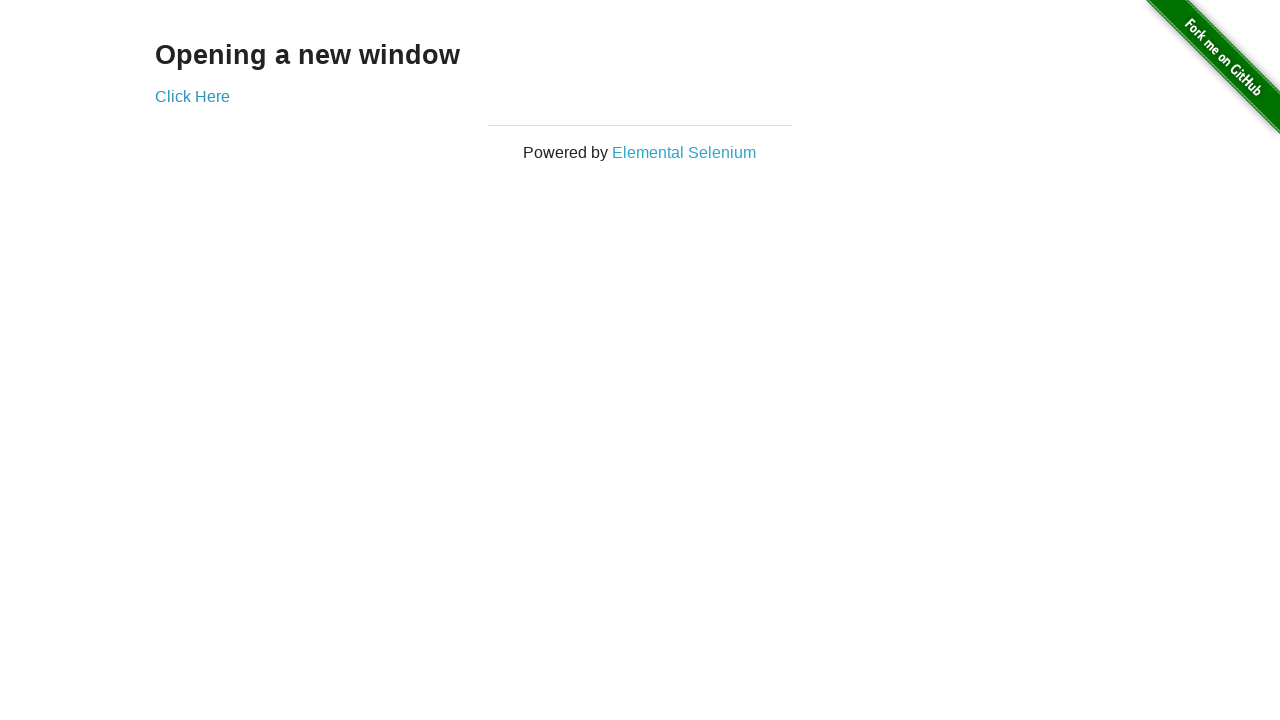

Brought first window to front
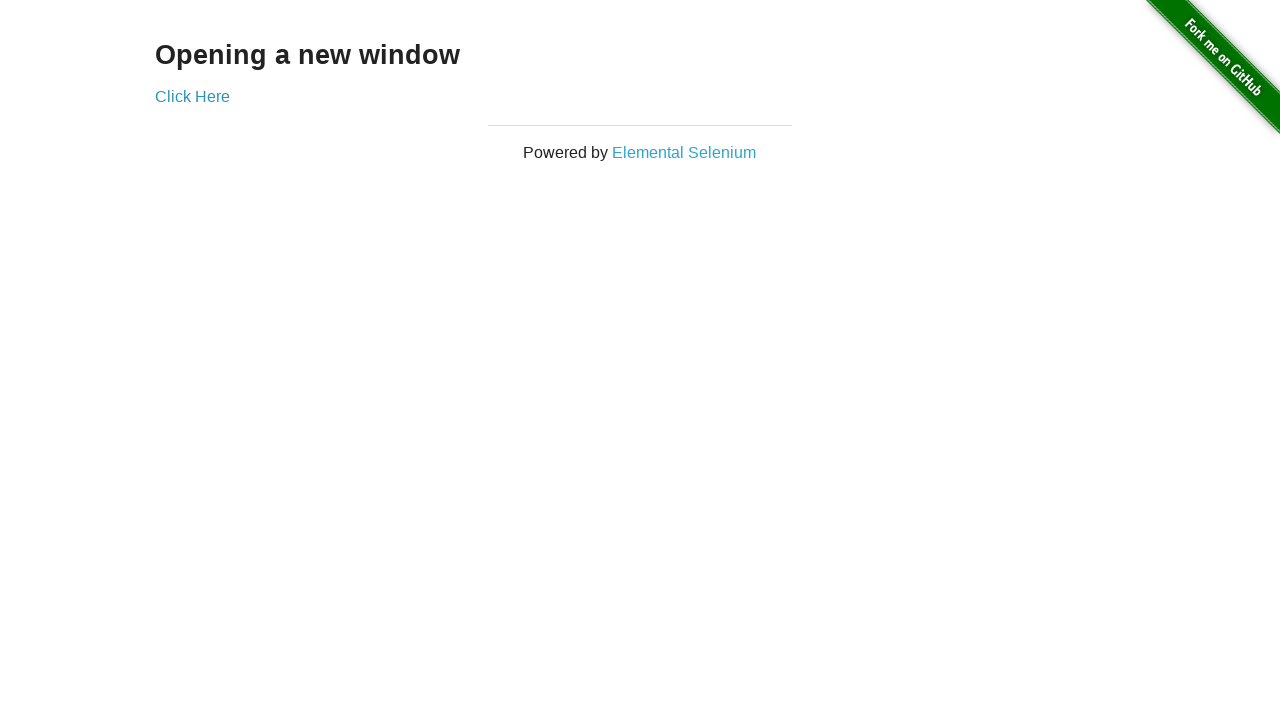

Verified first page title is not 'New Window'
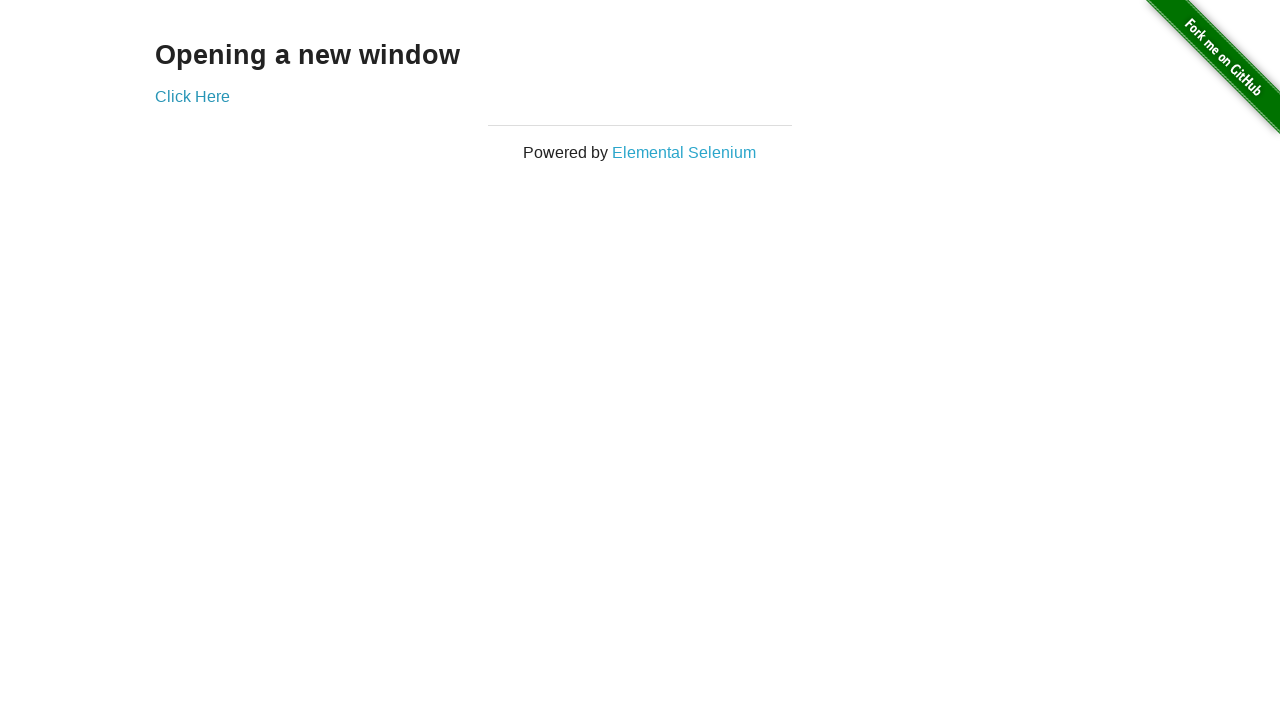

Brought new window to front
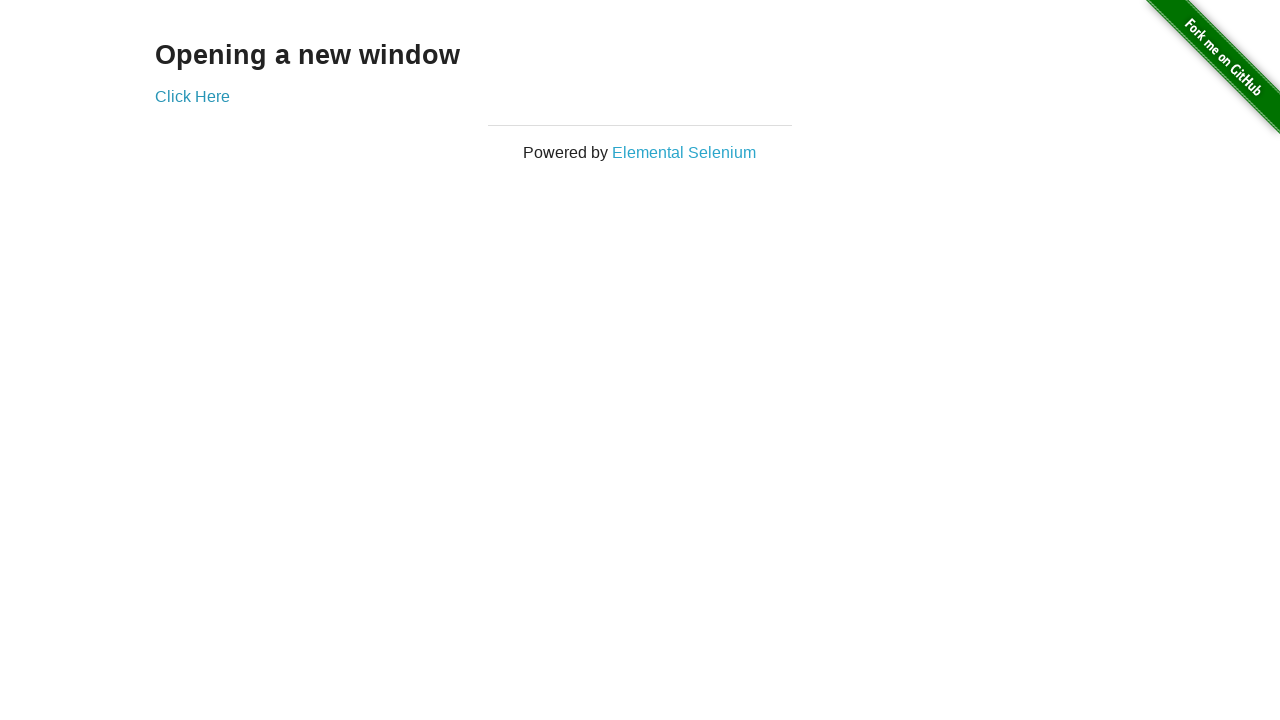

Waited for new page to fully load
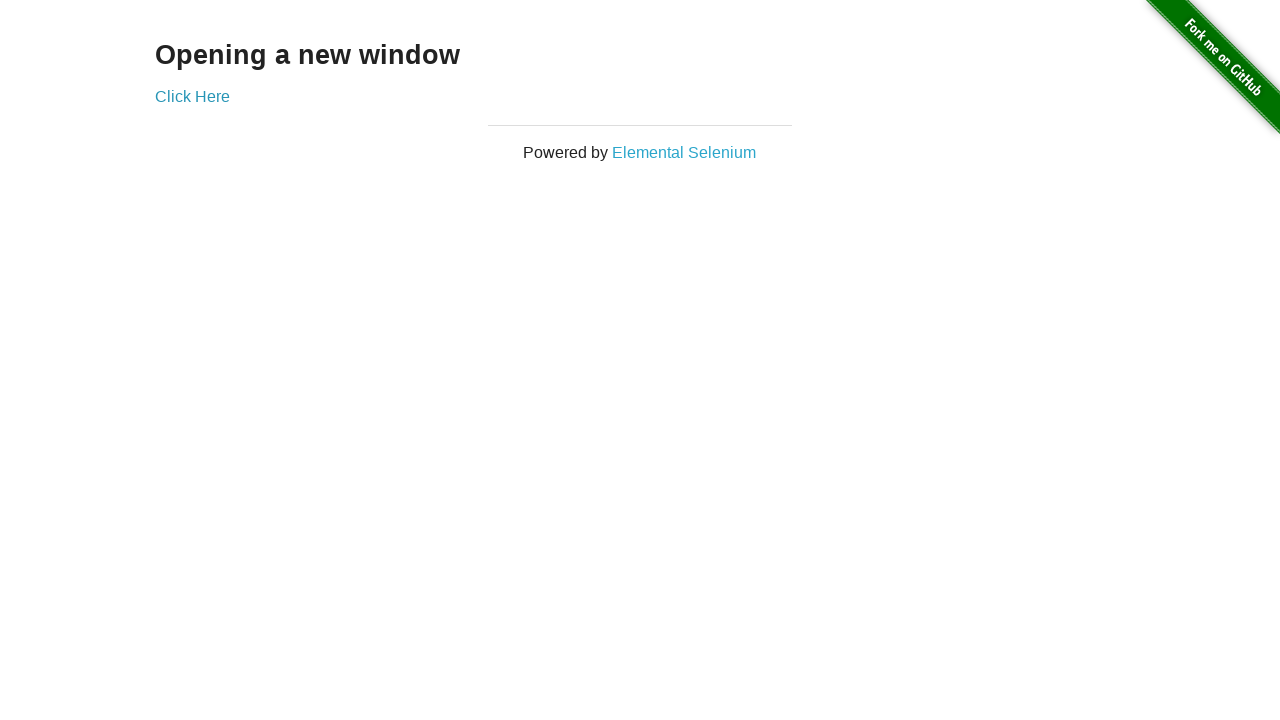

Verified new page title is 'New Window'
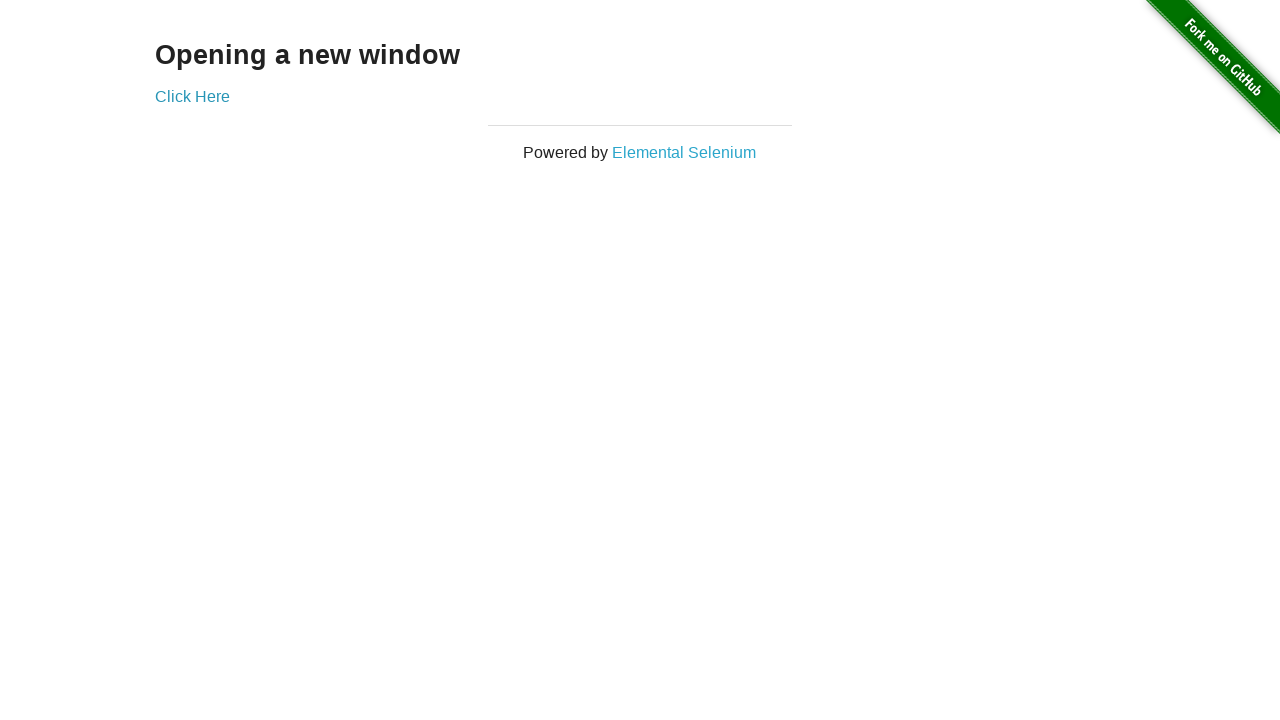

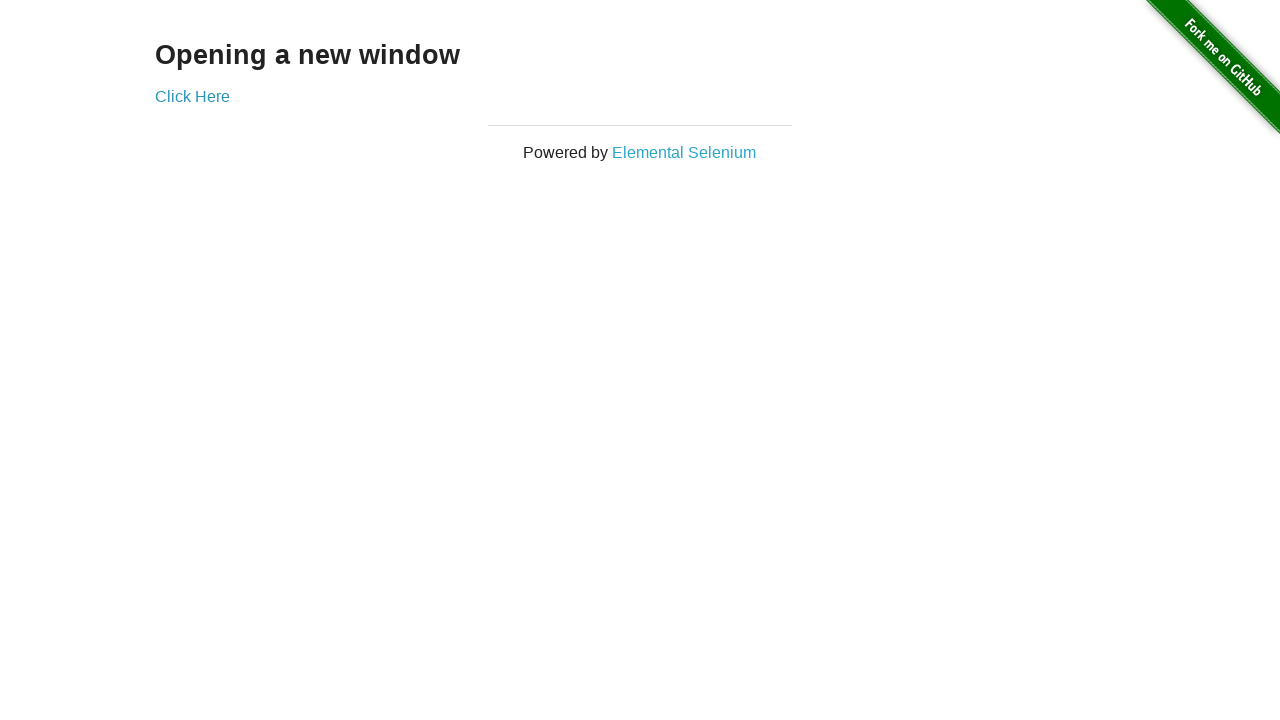